Tests slow loading webpage by clicking on "Slow load website" link and verifying the title appears after the page loads

Starting URL: https://curso.testautomation.es

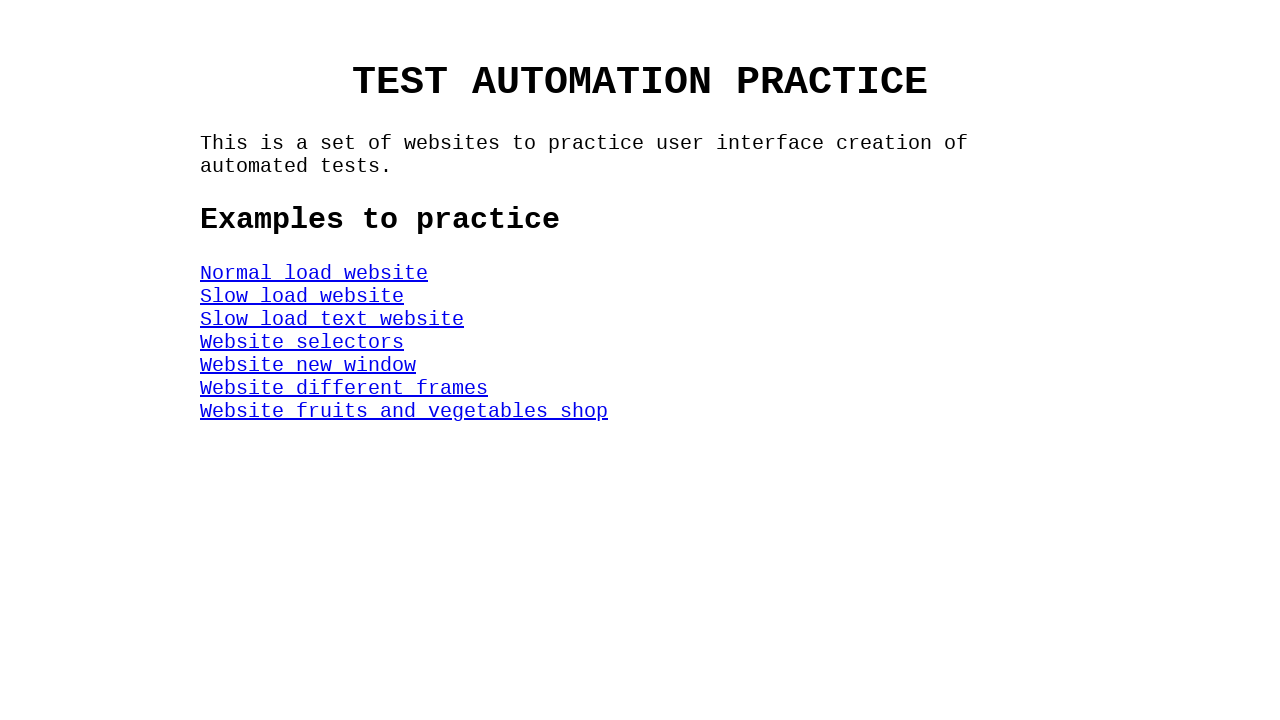

Clicked on 'Slow load website' link at (302, 296) on #SlowLoadWeb
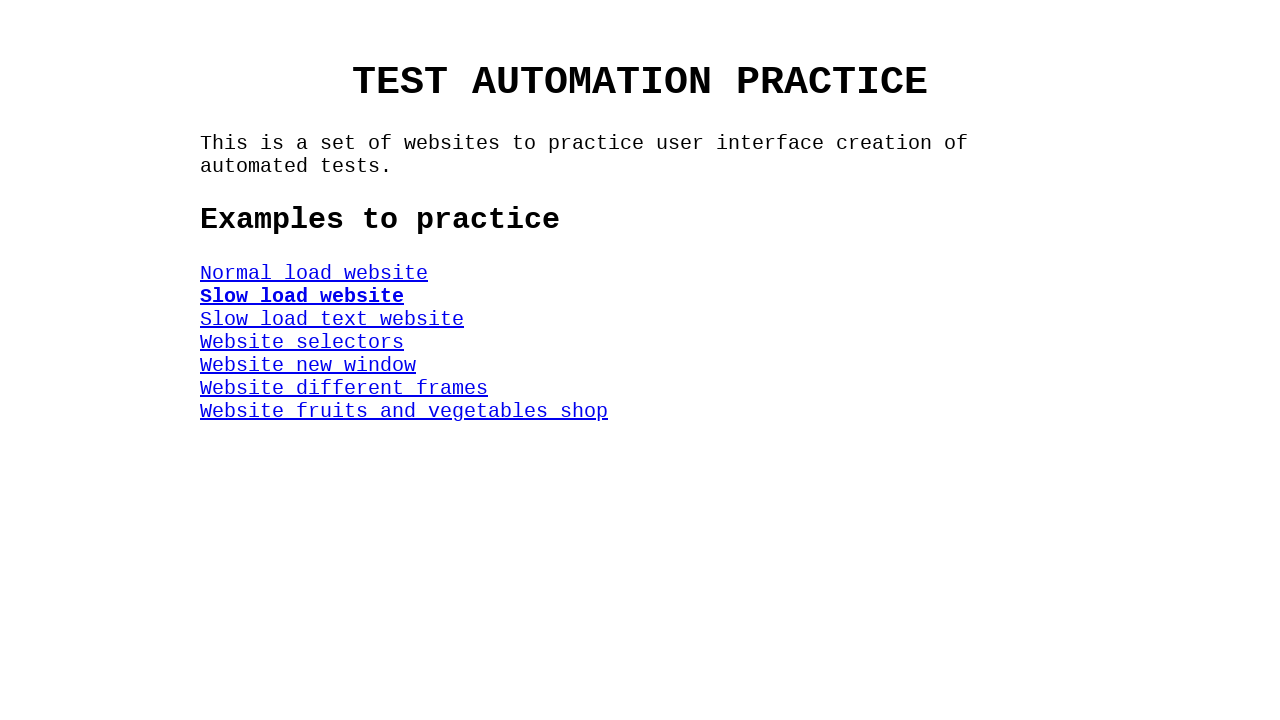

Waited for title element to appear (timeout: 10000ms)
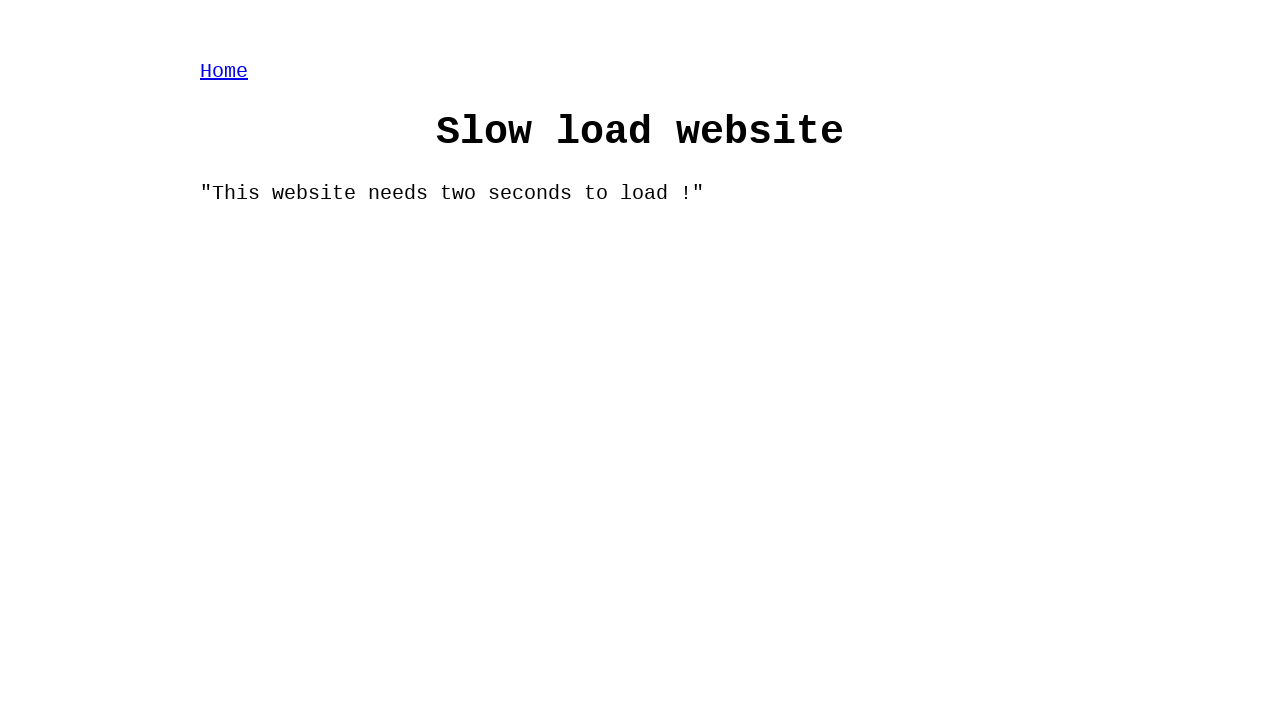

Verified title text is 'Slow load website'
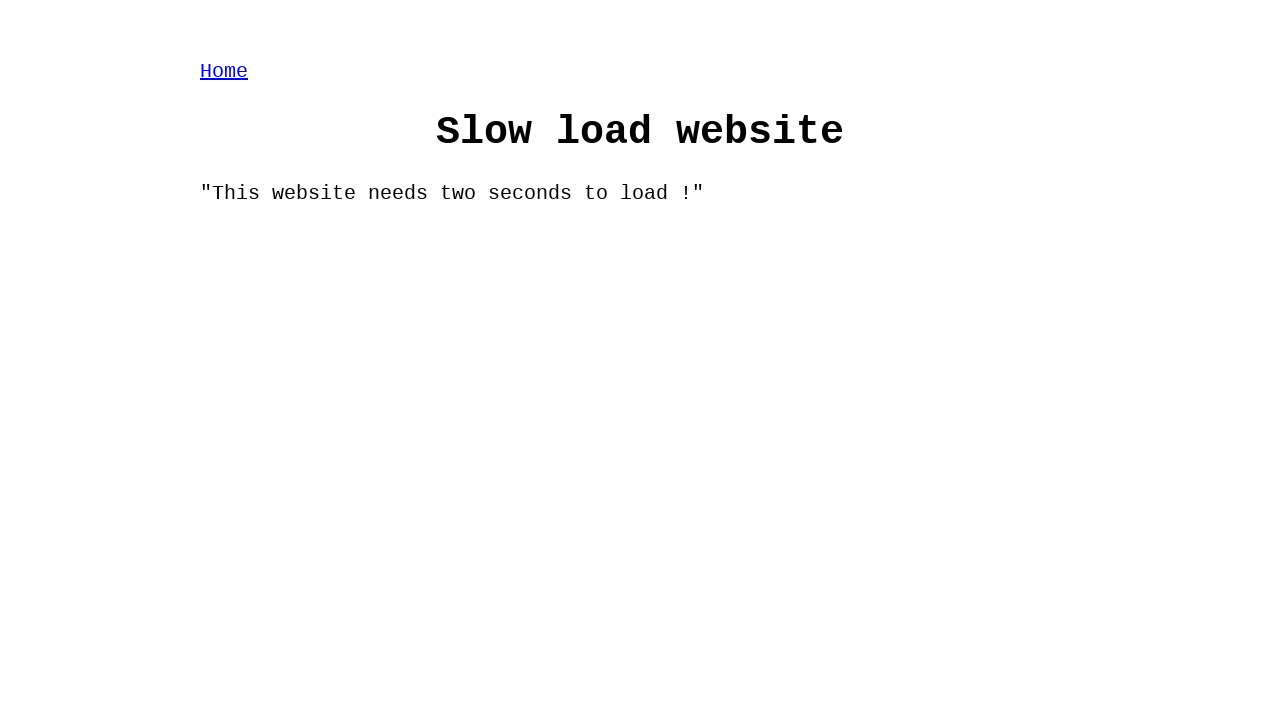

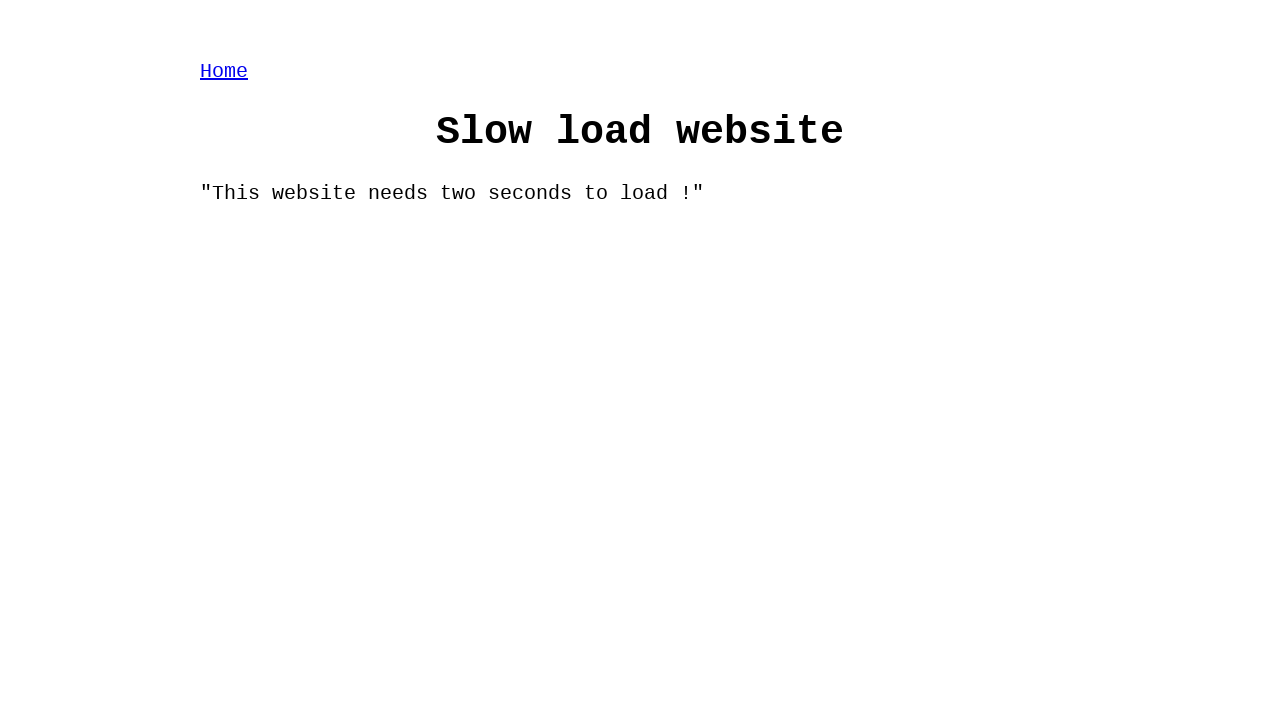